Clicks on a checkbox to toggle its state

Starting URL: https://testeroprogramowania.github.io/selenium/basics.html

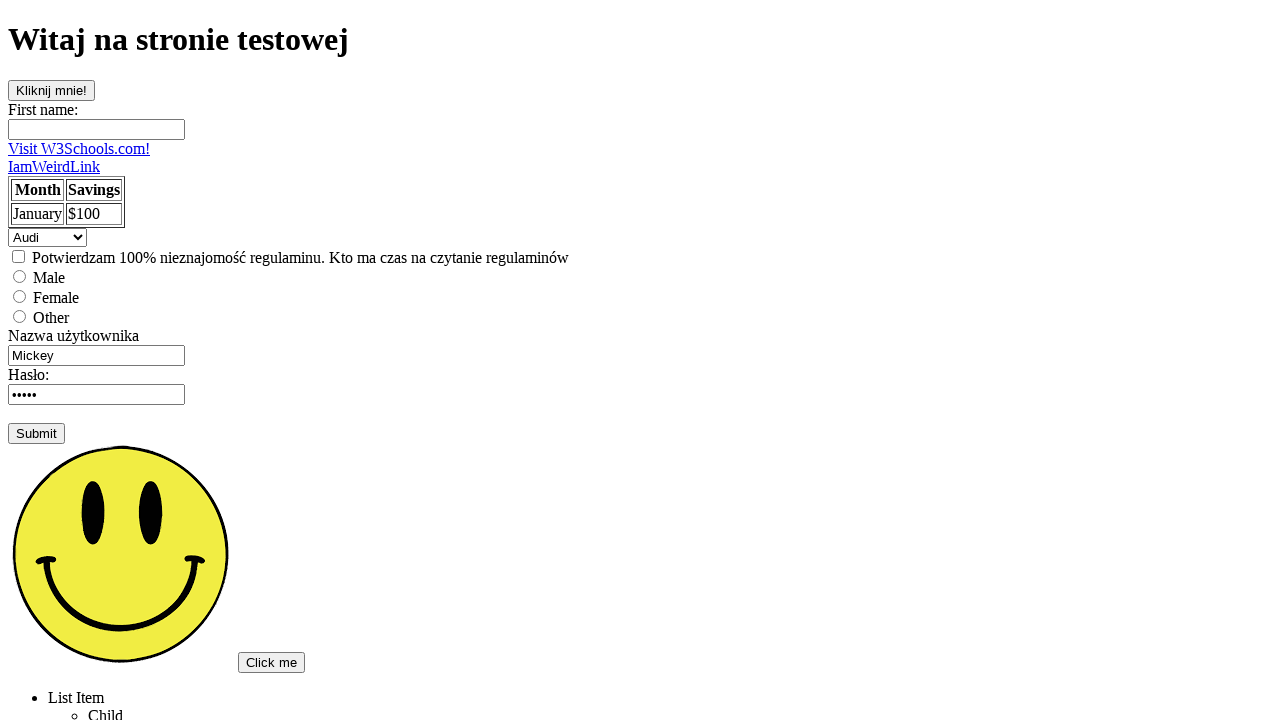

Navigated to the basics page
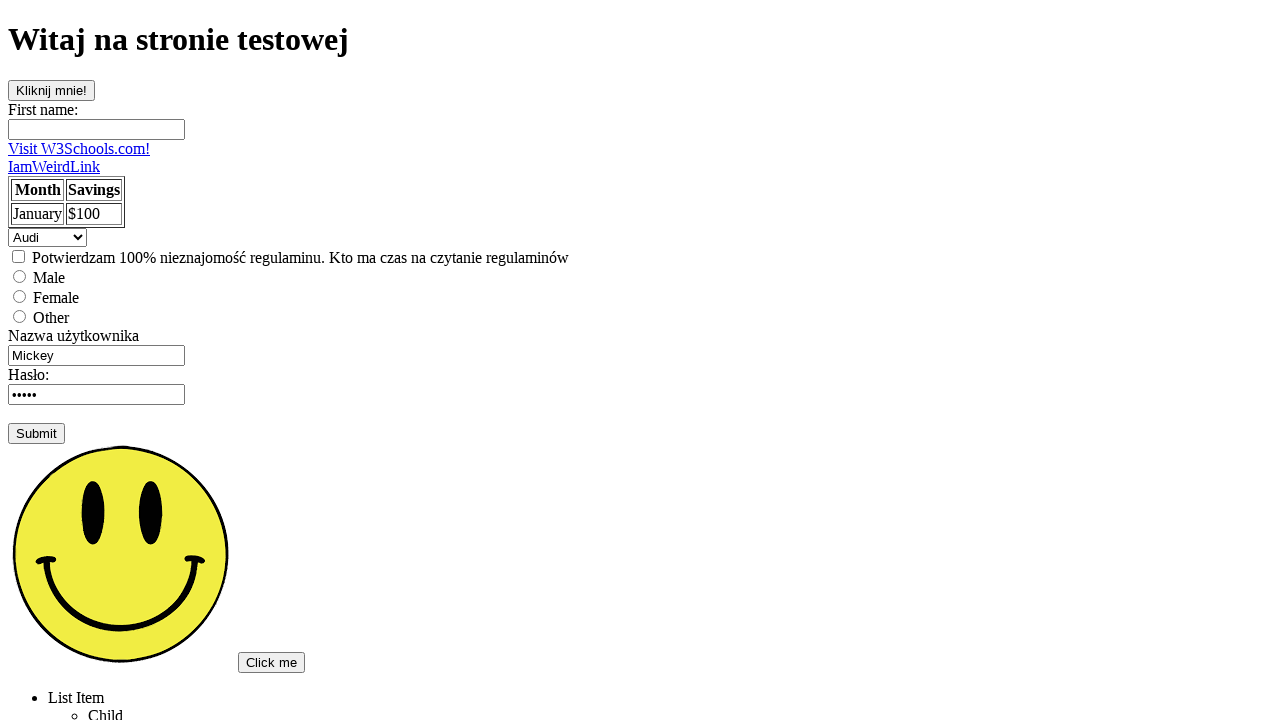

Clicked the checkbox to toggle its state at (18, 256) on [type=checkbox]
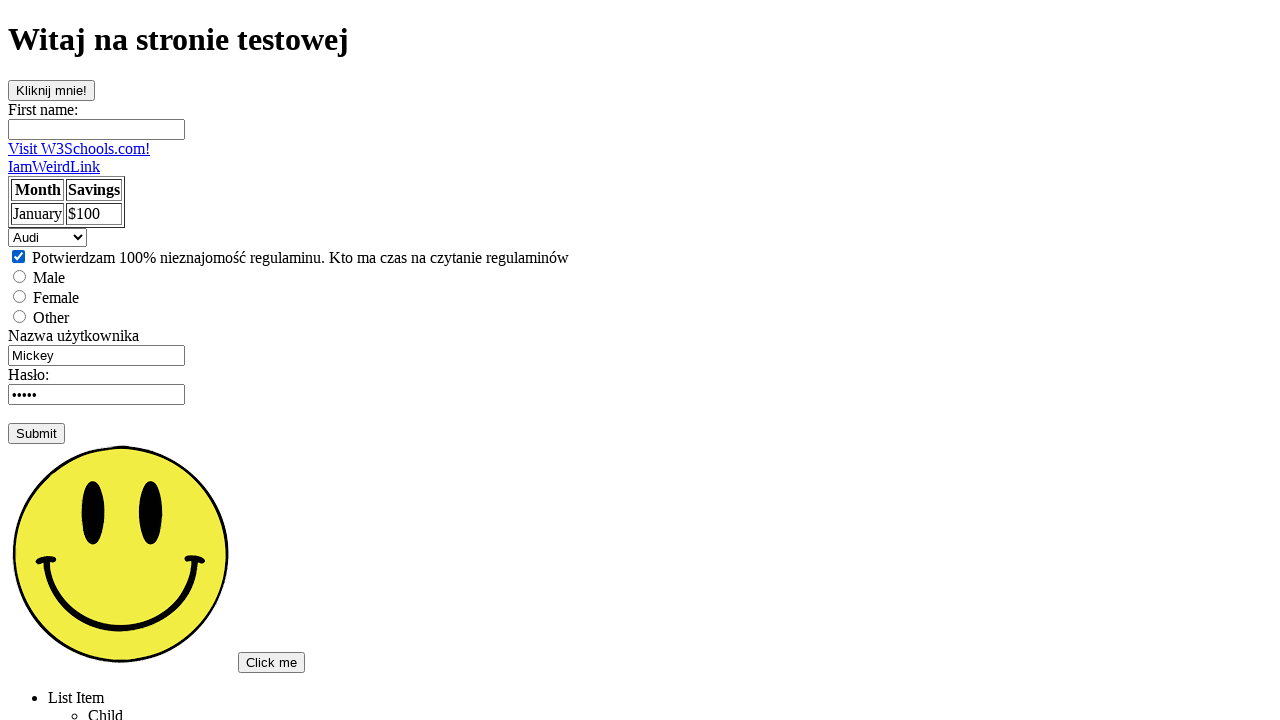

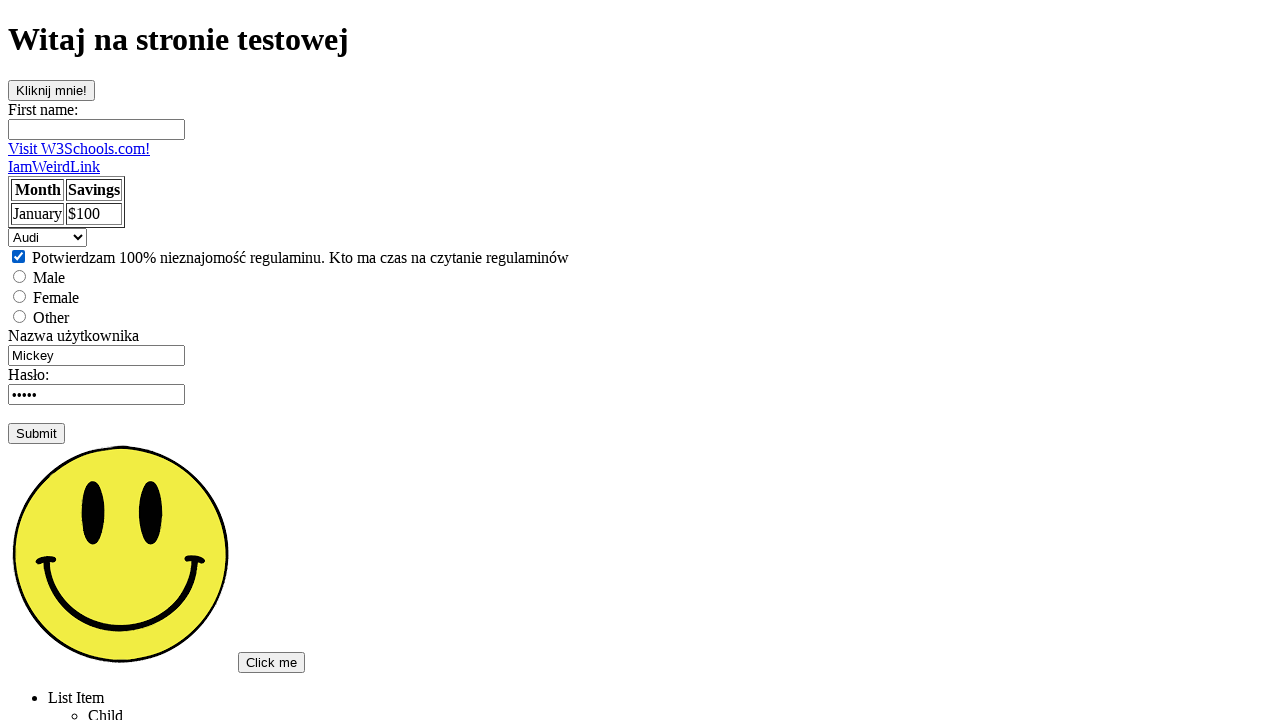